Tests a dropdown select form by reading two numbers from the page, calculating their sum, selecting the sum value from a dropdown menu, and submitting the form.

Starting URL: http://suninjuly.github.io/selects1.html

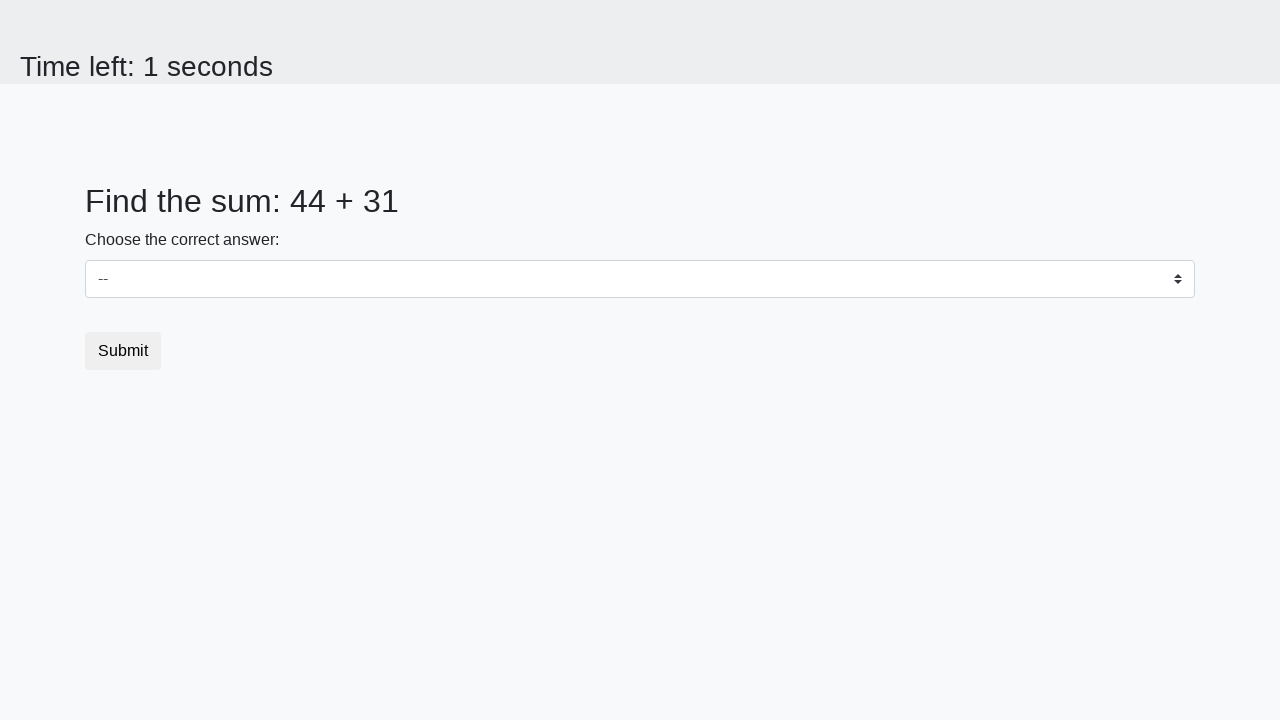

Read first number from #num1 element
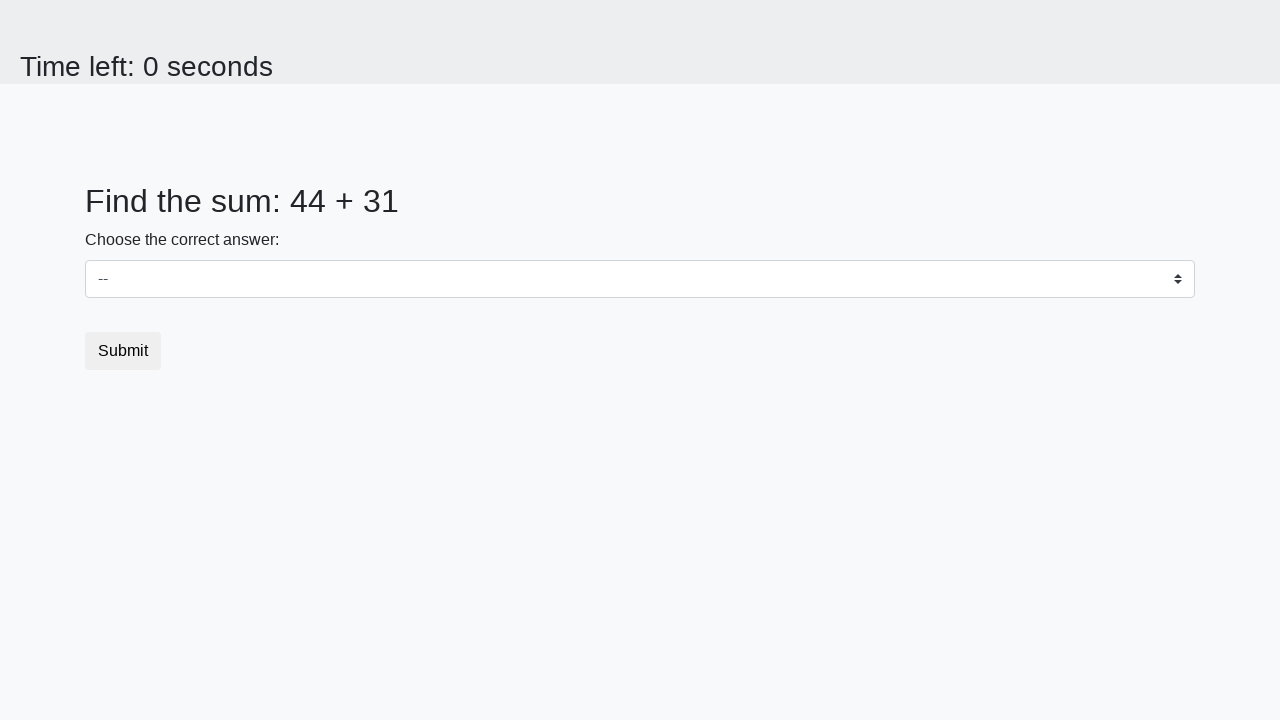

Read second number from #num2 element
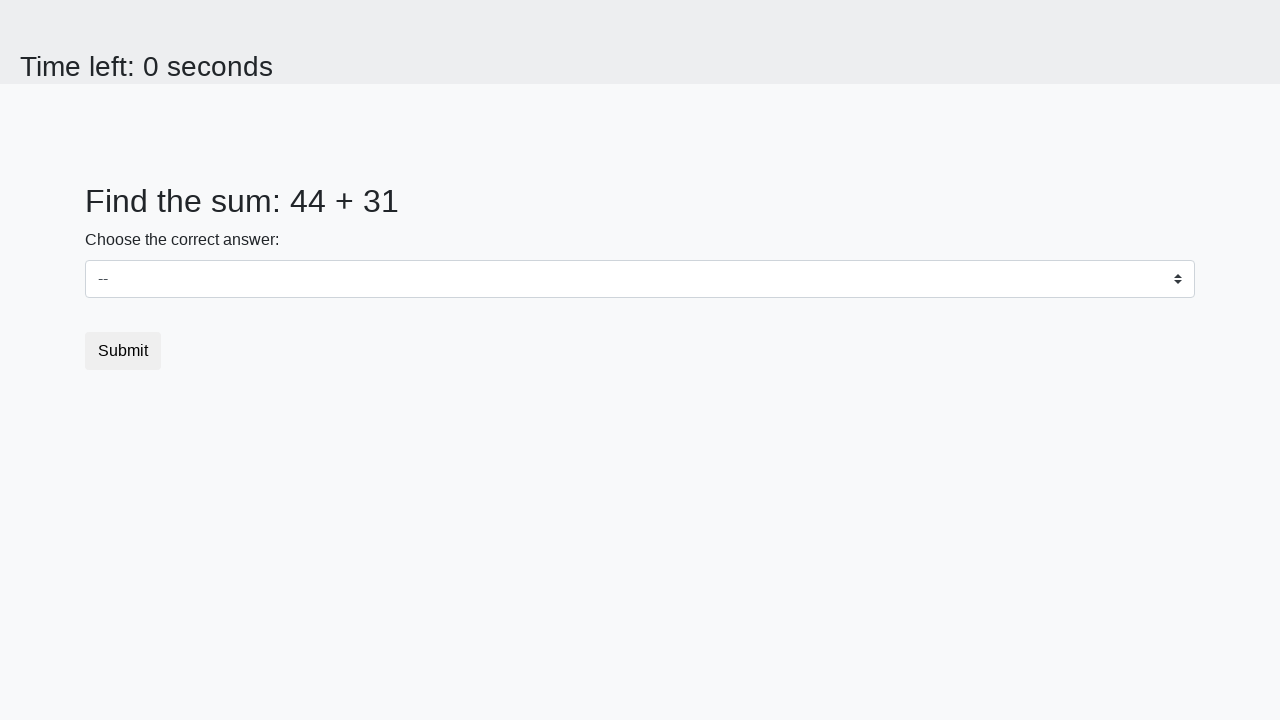

Calculated sum of 44 + 31 = 75
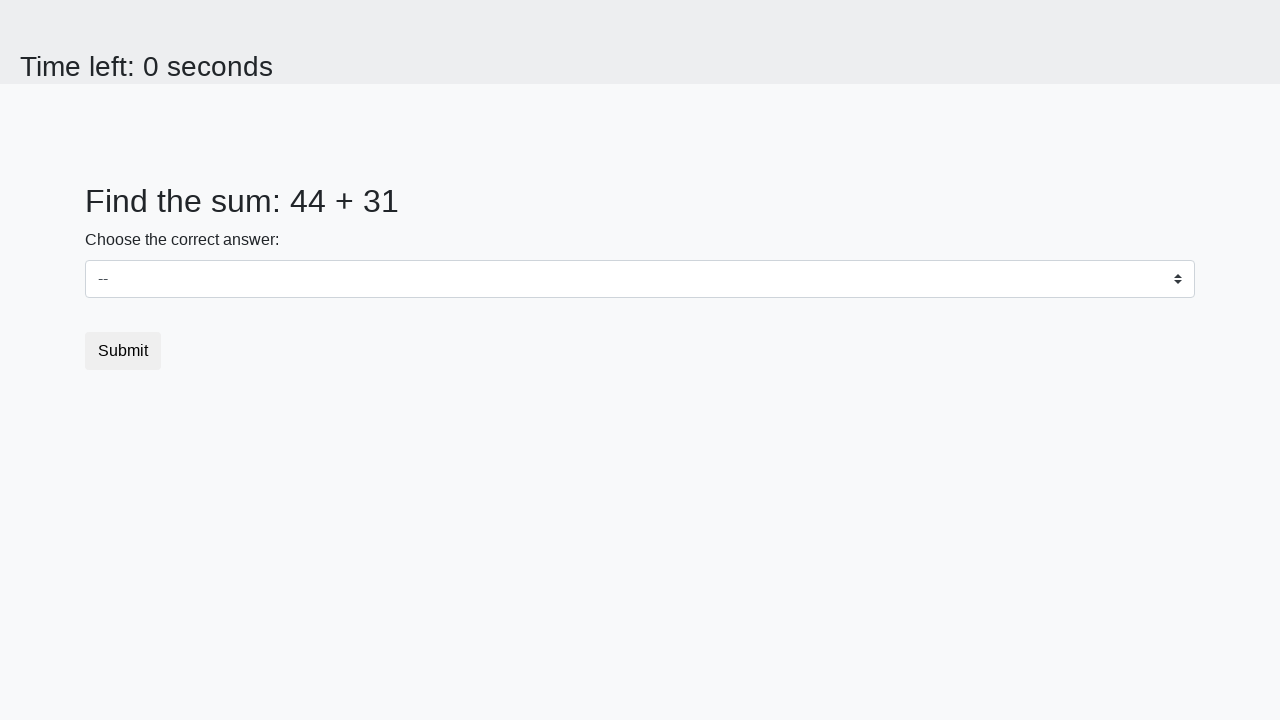

Selected value 75 from dropdown menu on select
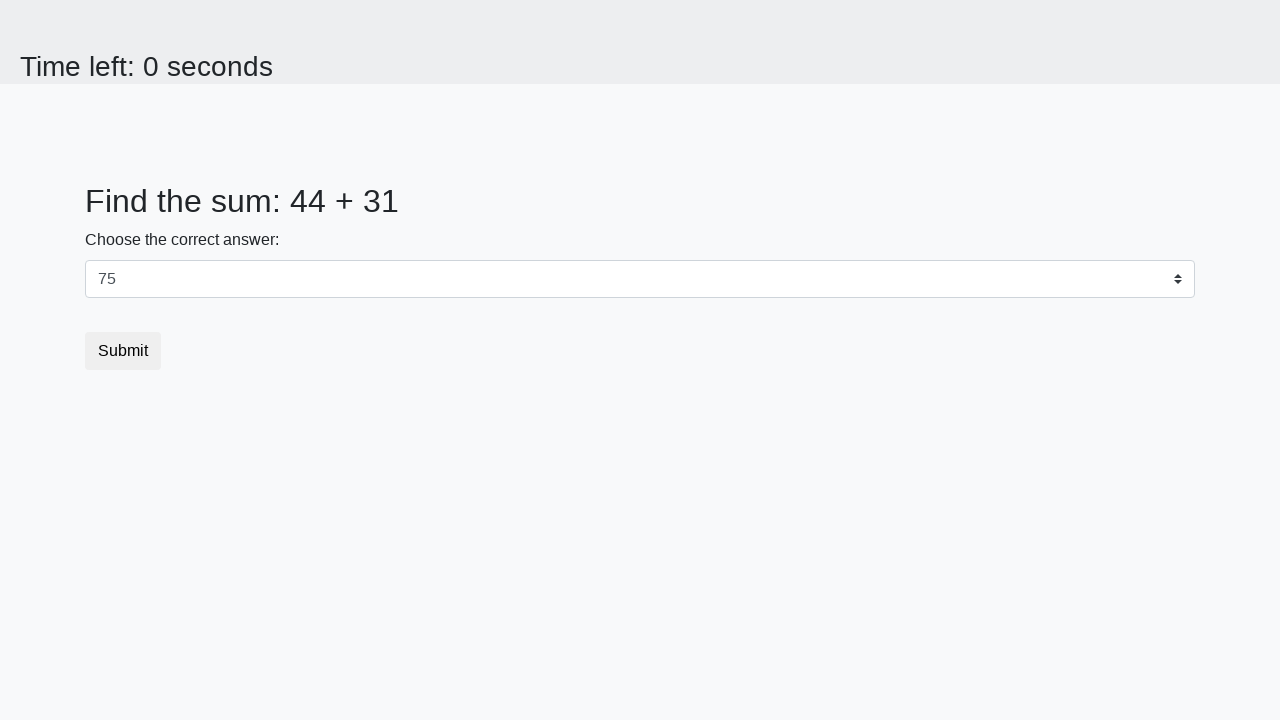

Clicked submit button to submit form at (123, 351) on button.btn
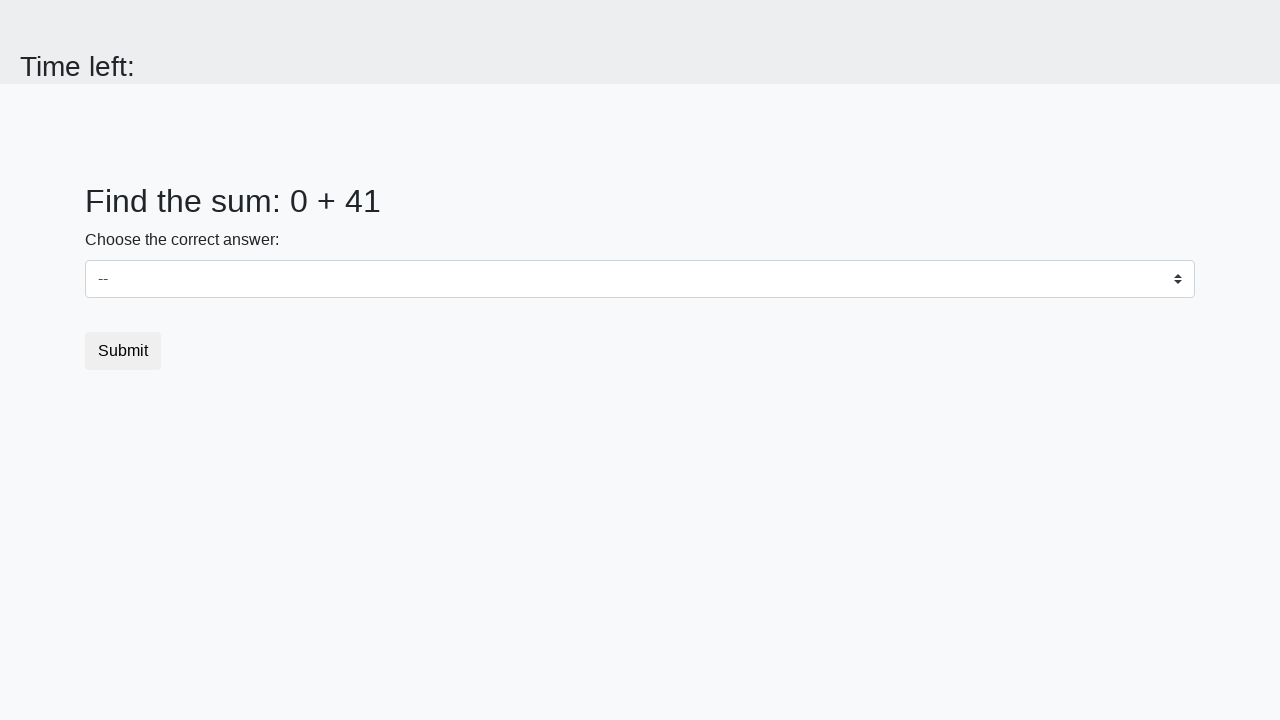

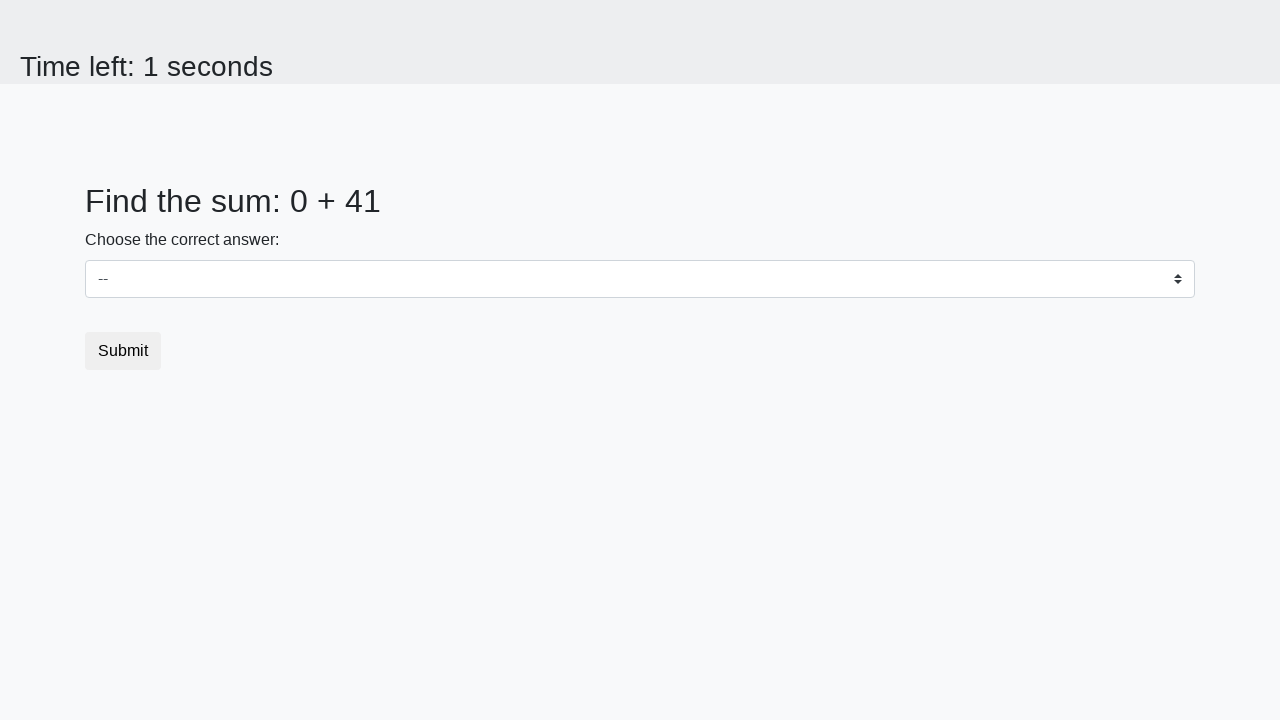